Tests checkbox selection and passenger count functionality on a flight booking form, including verifying checkbox state changes and incrementing adult passenger count

Starting URL: https://rahulshettyacademy.com/dropdownsPractise/

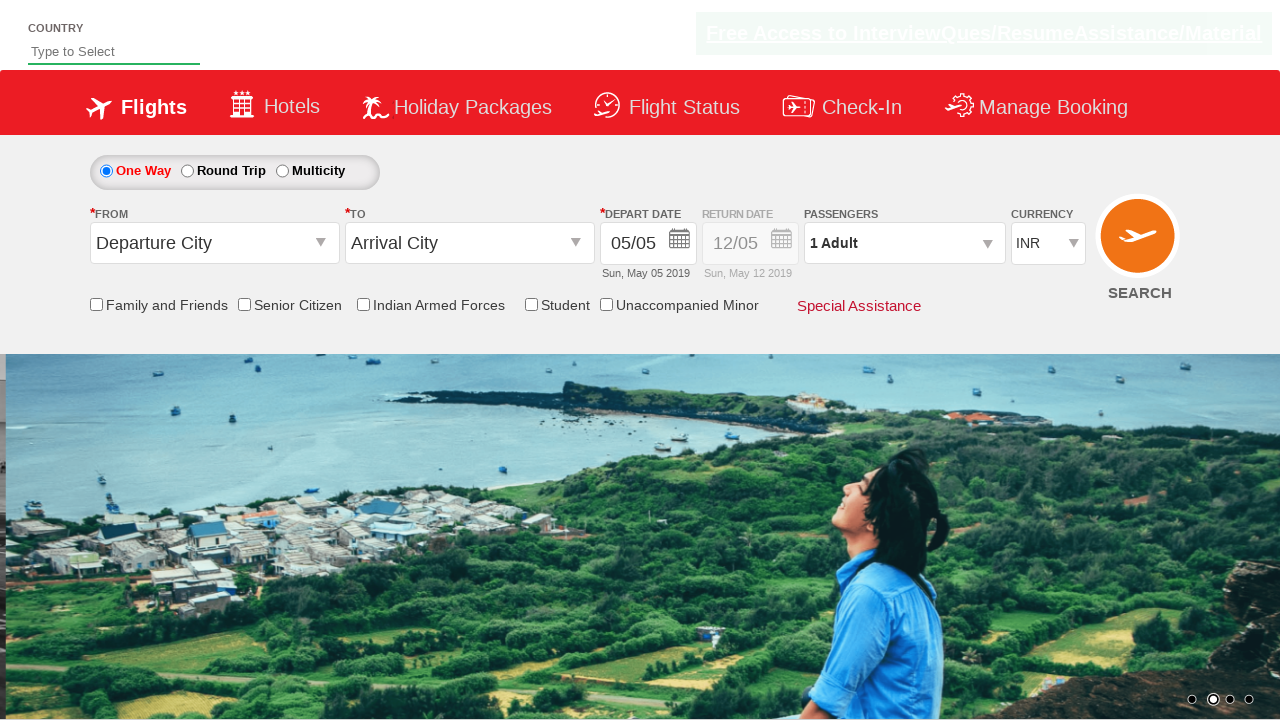

Verified Senior Citizen checkbox is initially unchecked
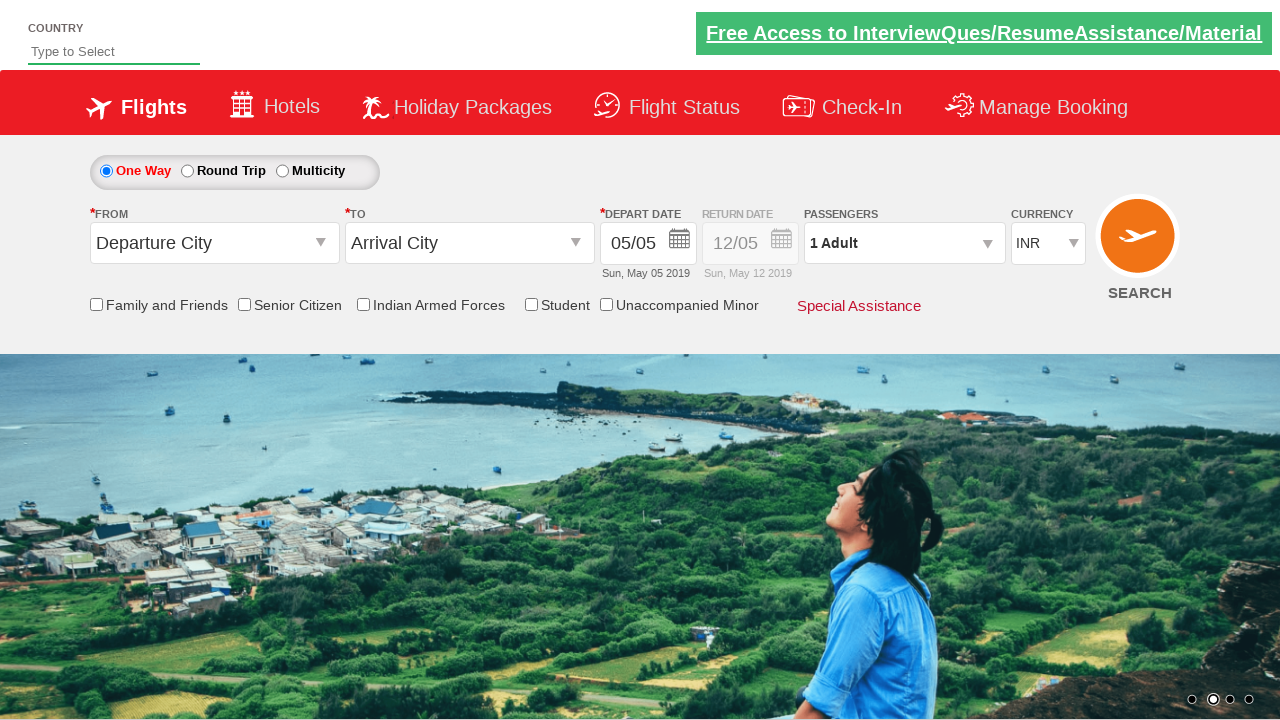

Clicked Senior Citizen checkbox at (244, 304) on #ctl00_mainContent_chk_SeniorCitizenDiscount
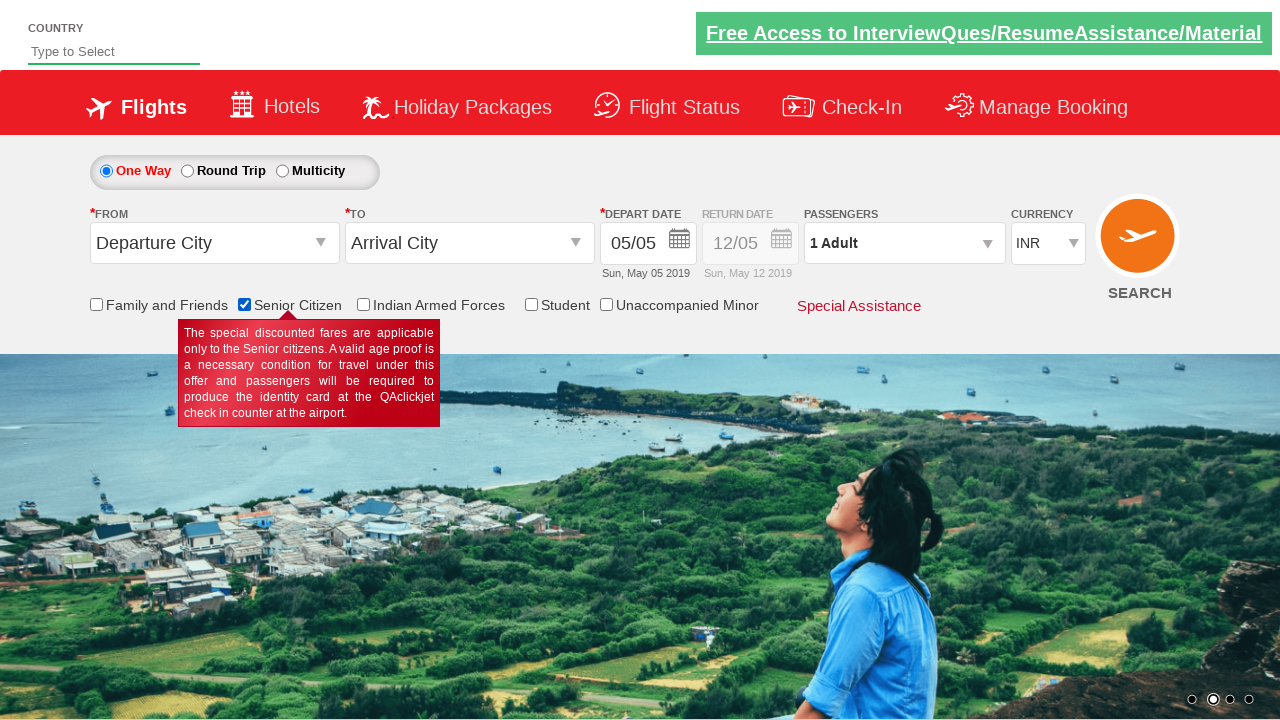

Verified Senior Citizen checkbox is now checked
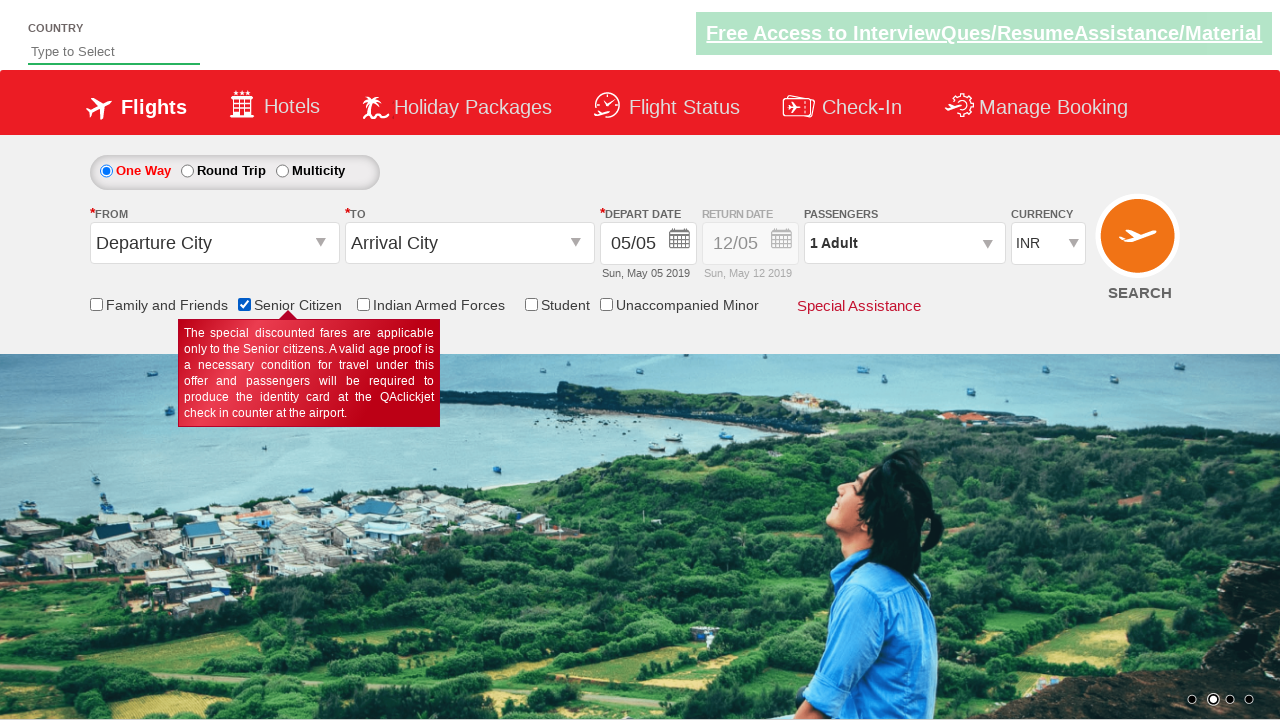

Counted total checkboxes on page: 6
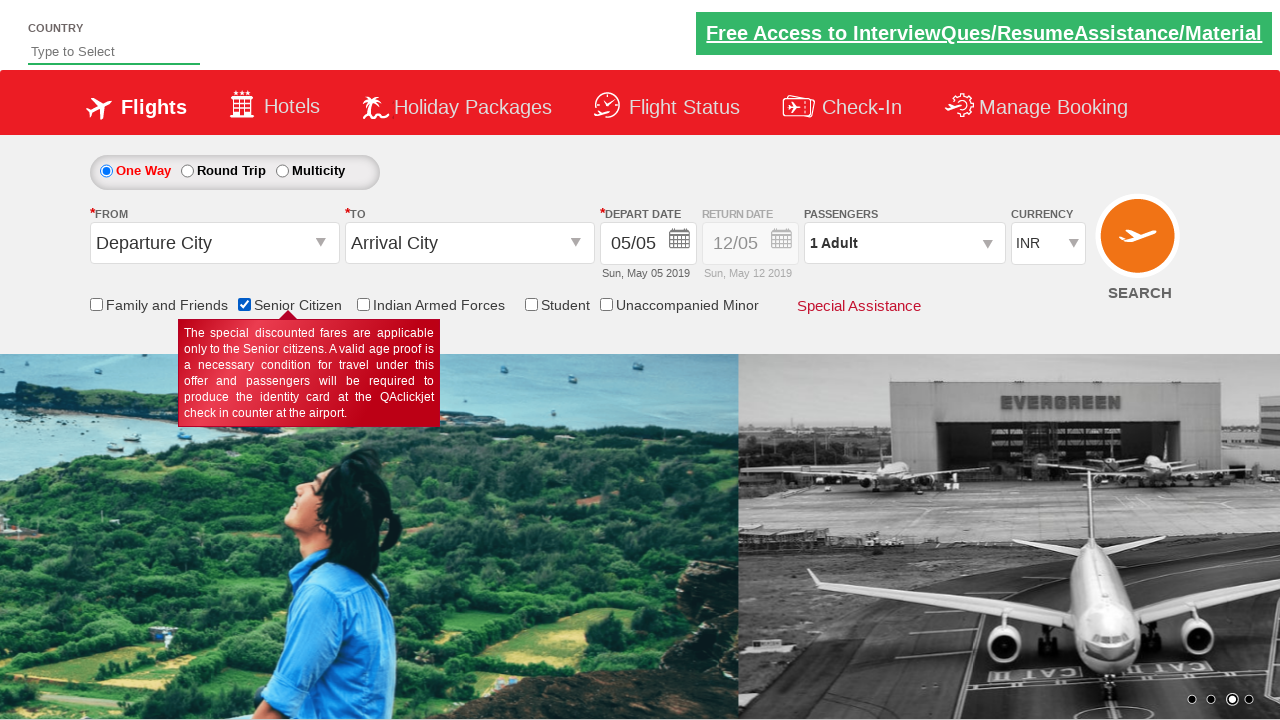

Clicked passenger info dropdown at (904, 243) on #divpaxinfo
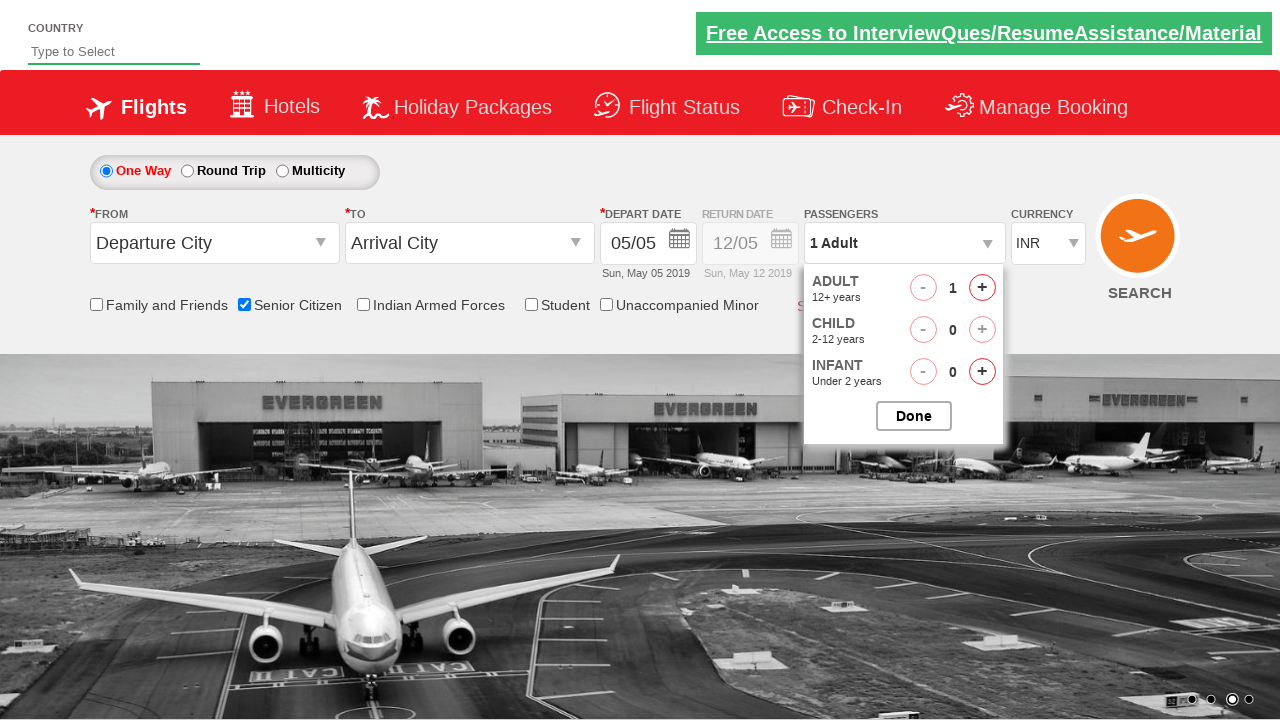

Waited 2000ms for dropdown to be ready
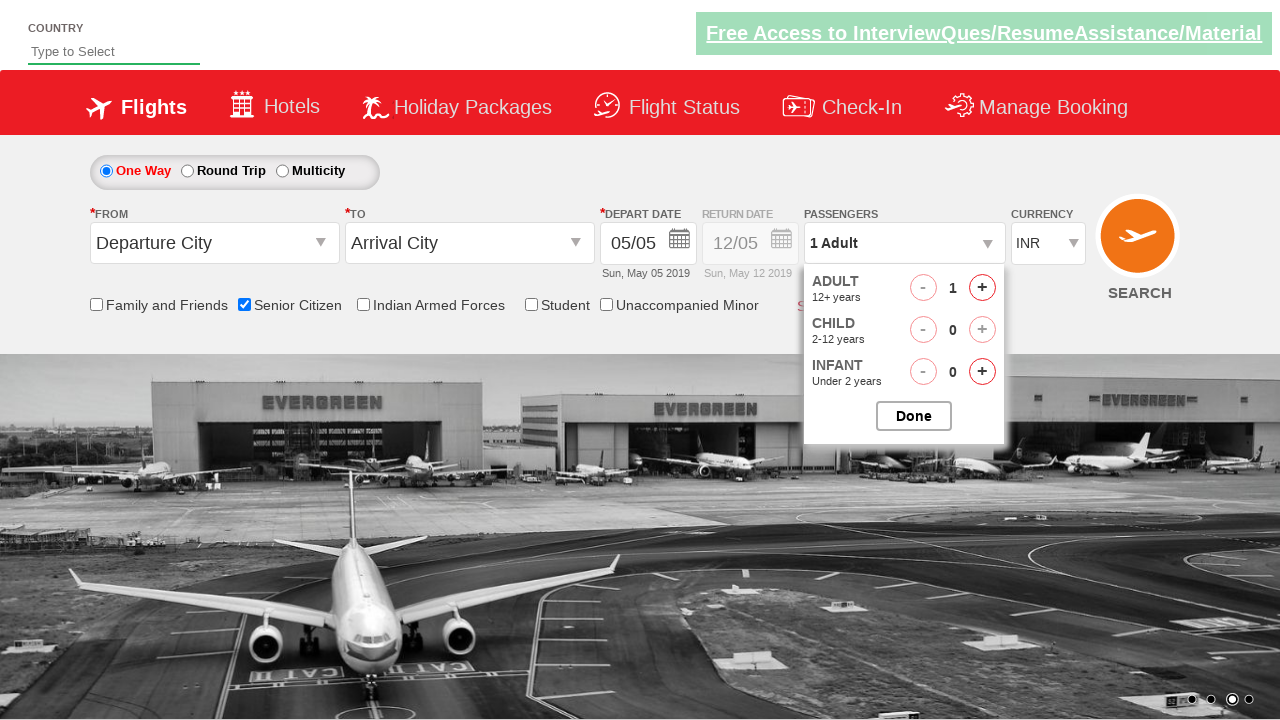

Clicked increment adult button (iteration 1/4) at (982, 288) on #hrefIncAdt
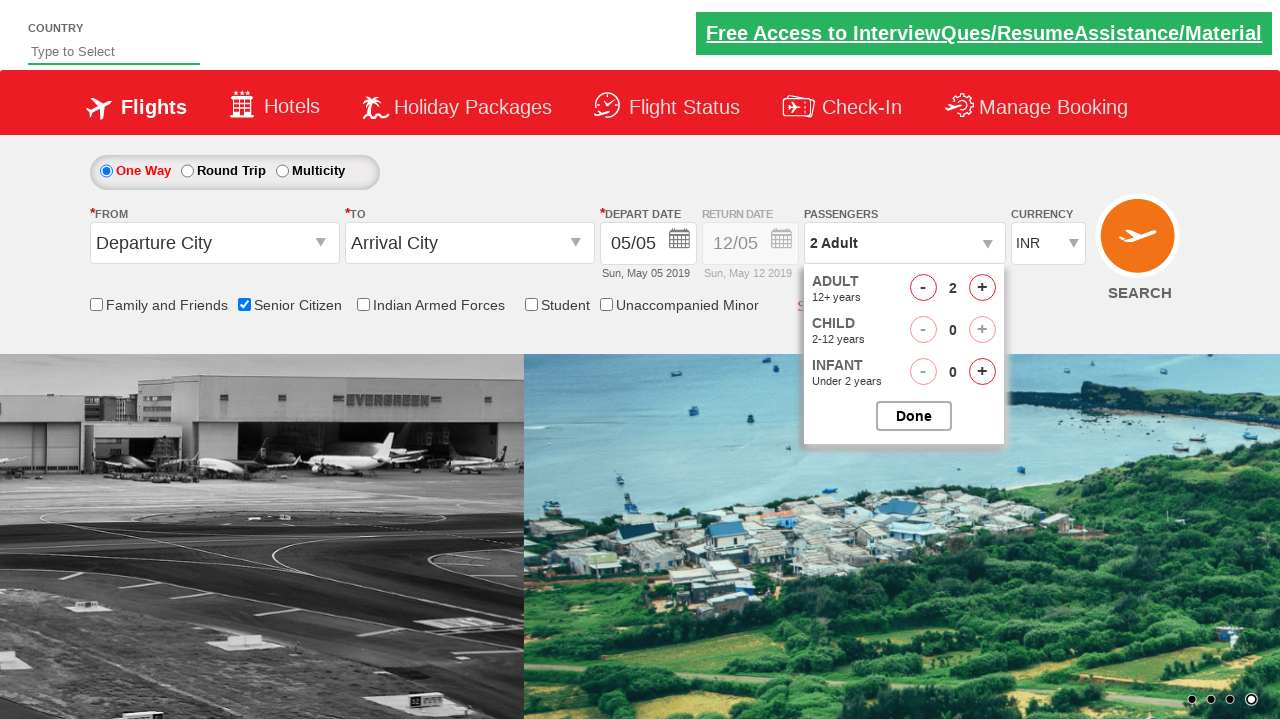

Clicked increment adult button (iteration 2/4) at (982, 288) on #hrefIncAdt
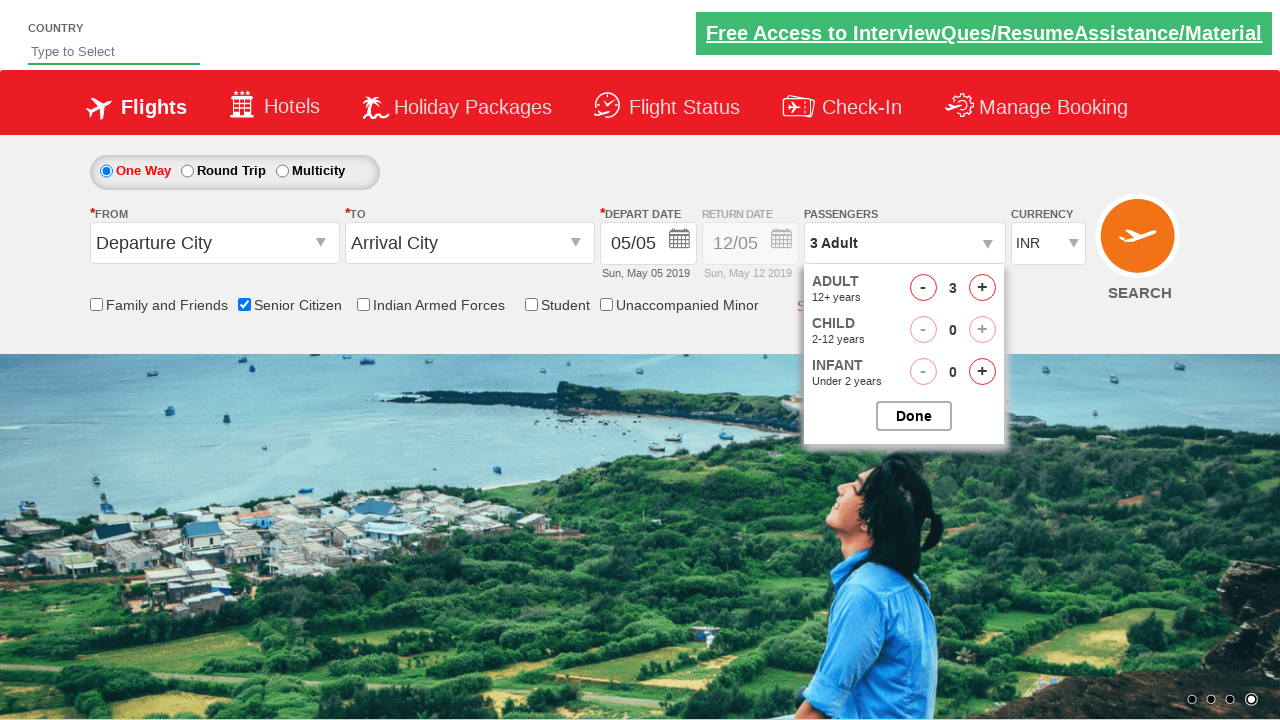

Clicked increment adult button (iteration 3/4) at (982, 288) on #hrefIncAdt
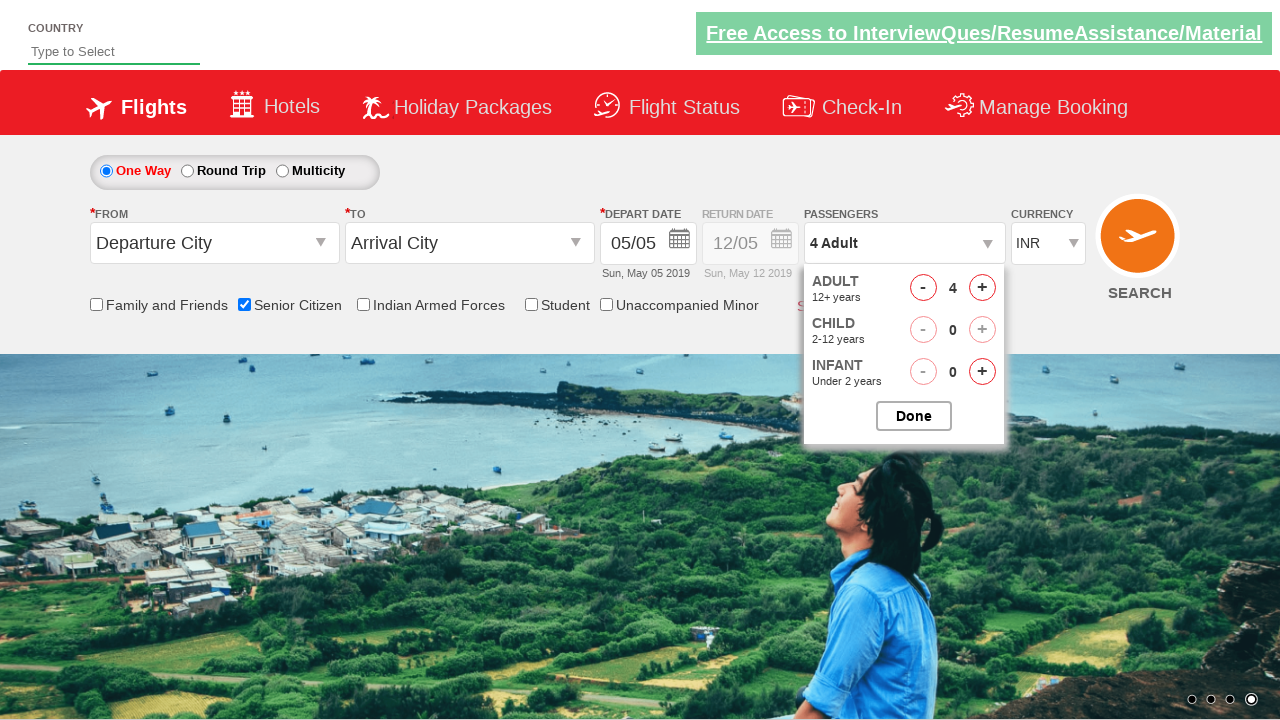

Clicked increment adult button (iteration 4/4) at (982, 288) on #hrefIncAdt
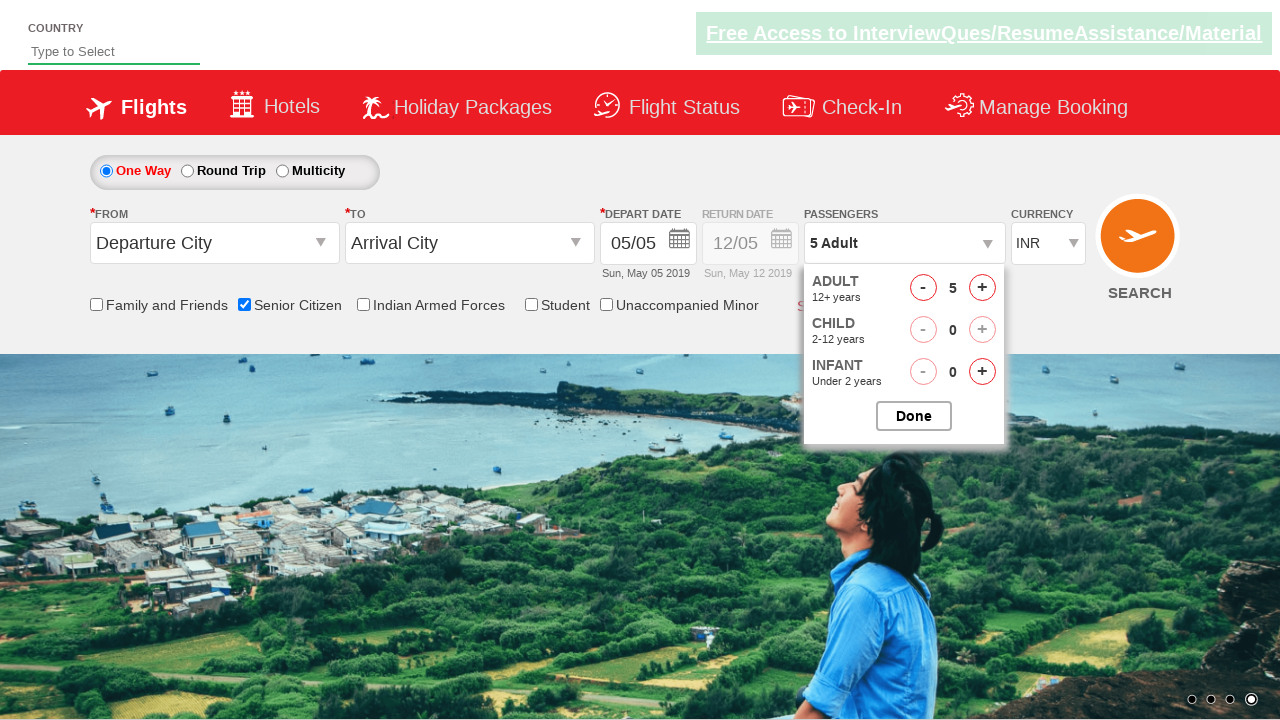

Closed passenger selection dropdown at (914, 416) on #btnclosepaxoption
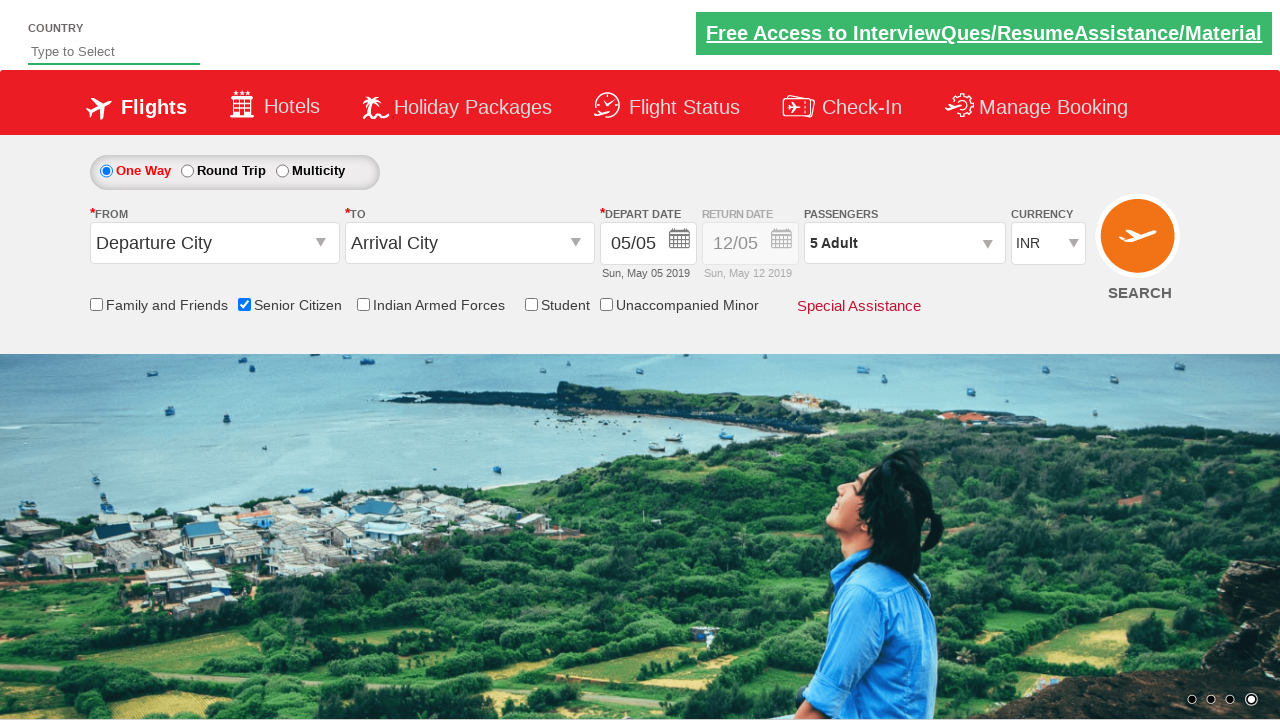

Verified passenger count is '5 Adult'
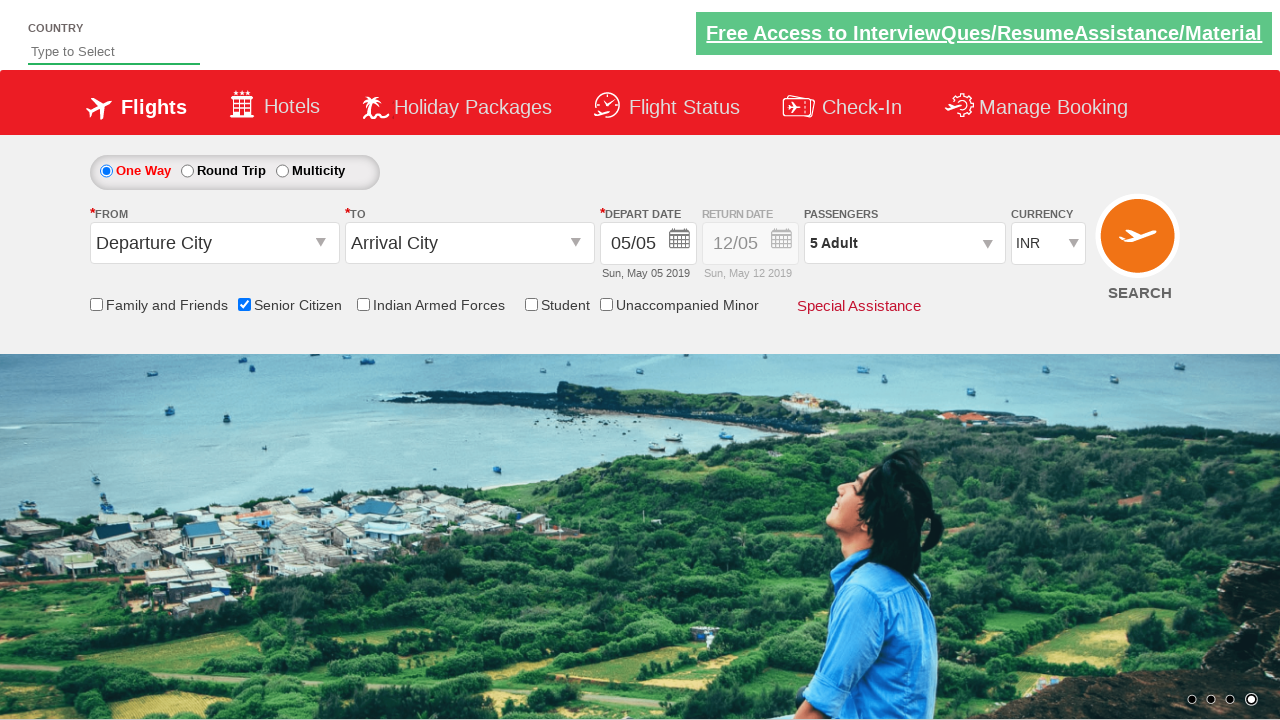

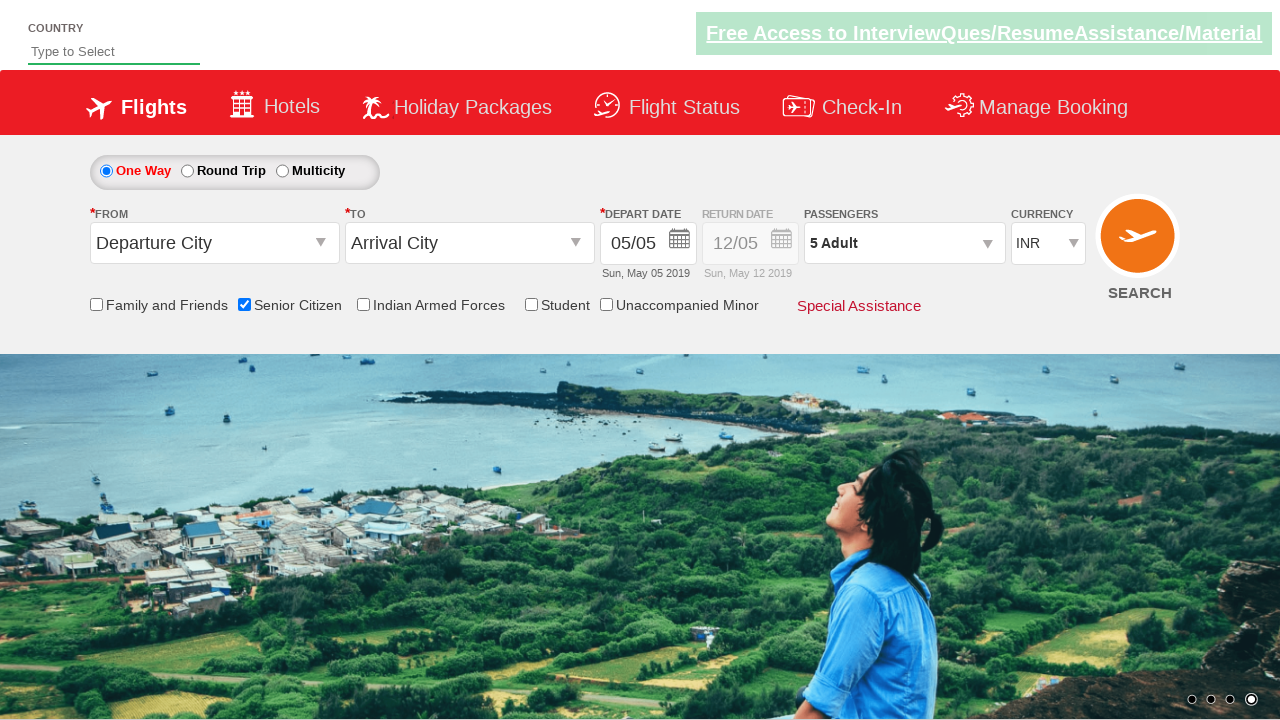